Tests room reservation flow for a Deluxe Room by navigating to rooms section, selecting the deluxe room, filling in check-in/check-out dates, guest count, and contact details, then submitting the reservation.

Starting URL: https://www.turacoaddis.com

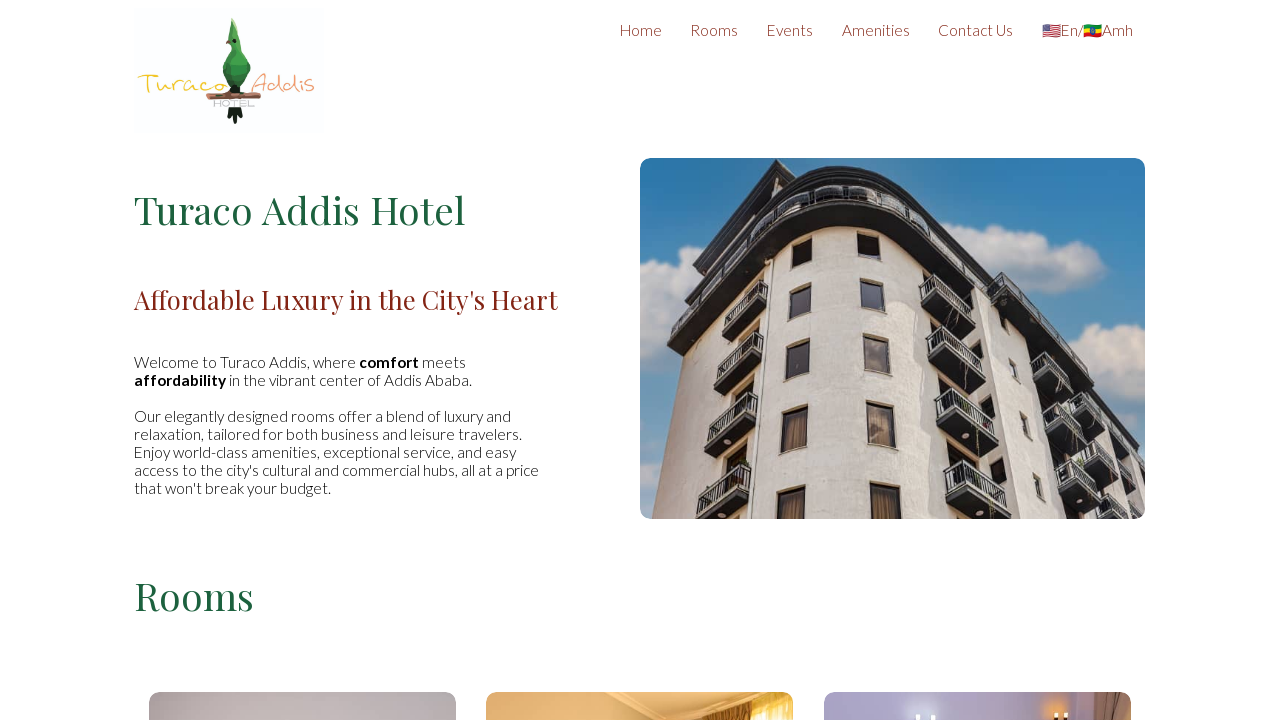

Clicked Rooms button to navigate to rooms section at (714, 30) on xpath=//button[contains(@class, 'scroll-button') and contains(text(), 'Rooms')]
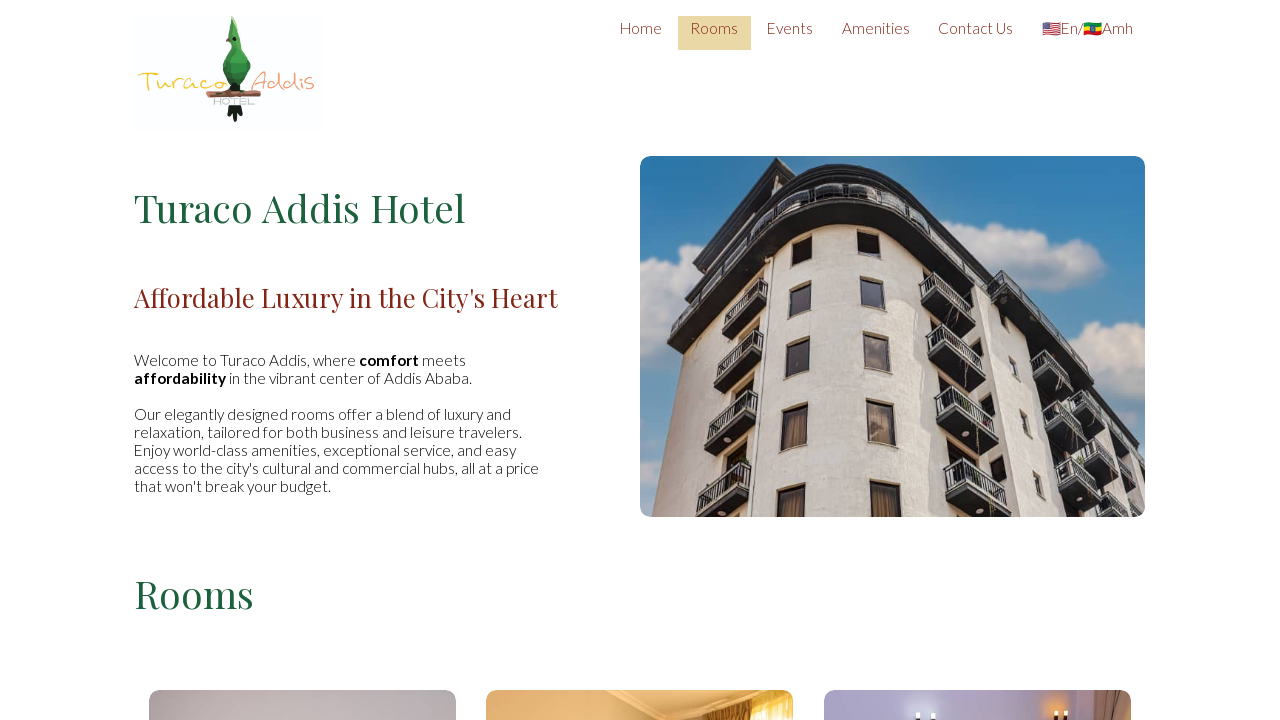

Rooms section loaded and Book Now button for Deluxe Room is visible
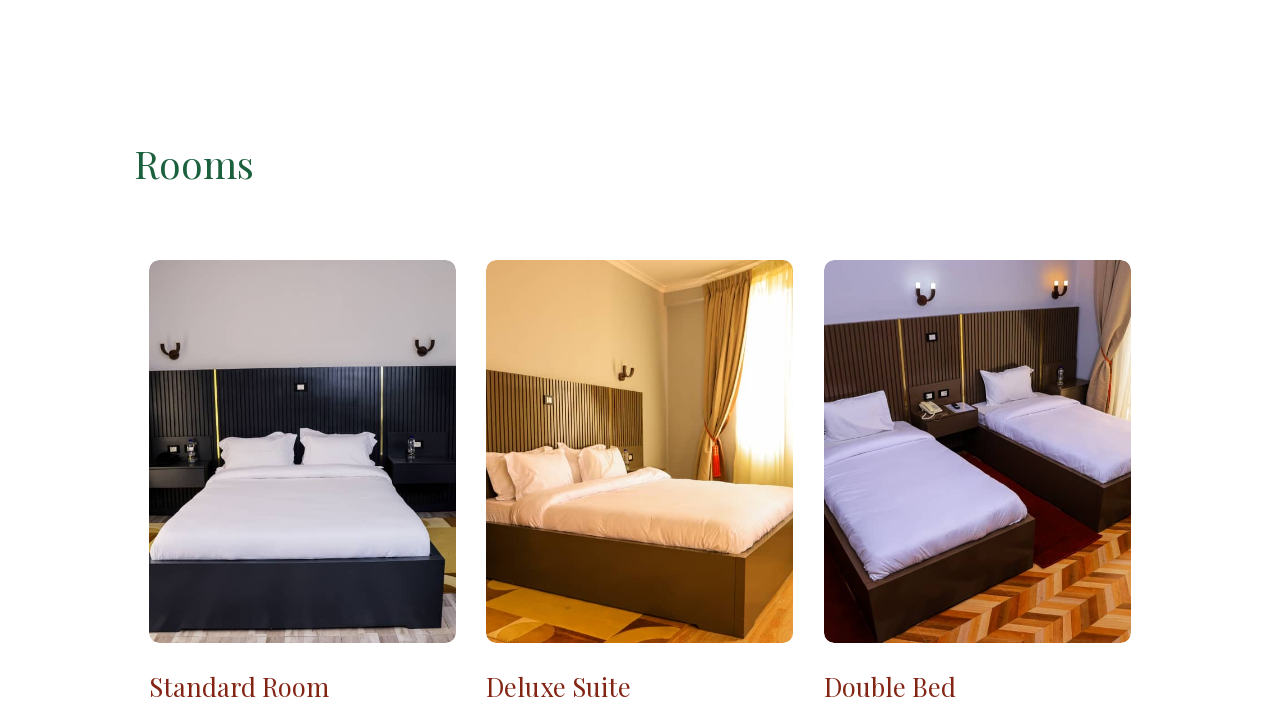

Clicked Book Now button for Deluxe Room at (717, 361) on .section2 .book .custom-link
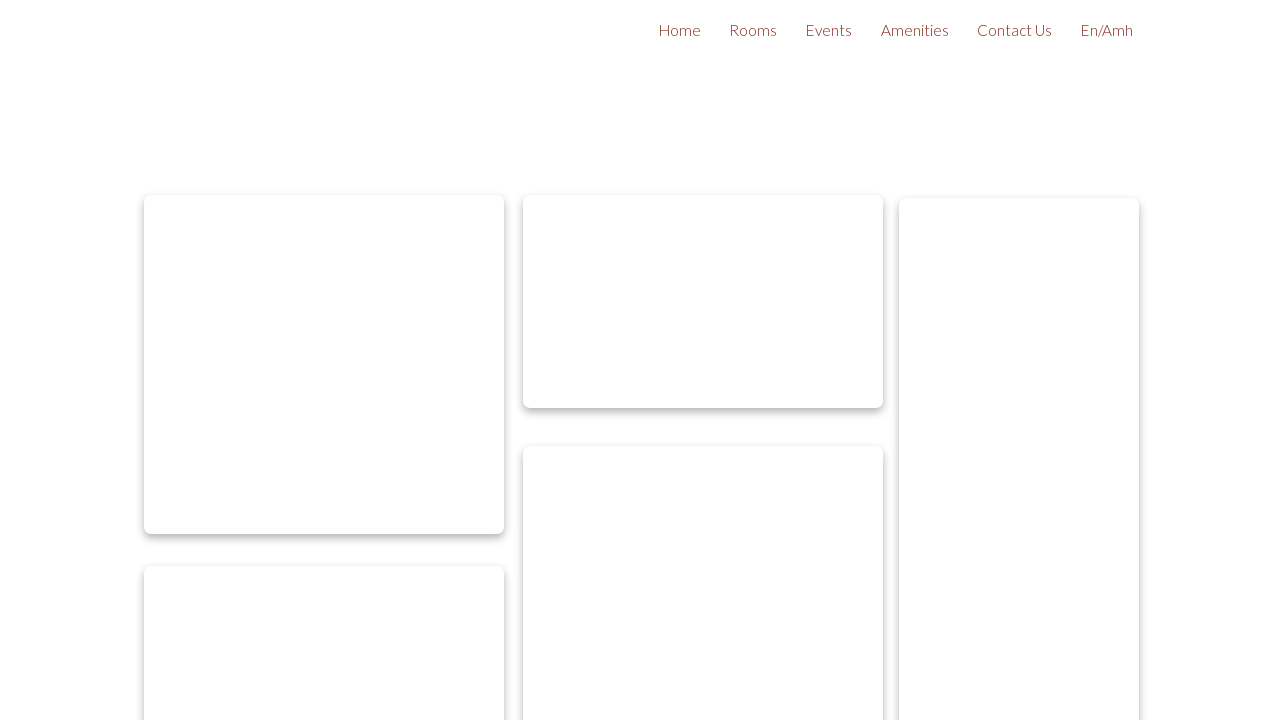

Calculated check-in date: 2026-03-05 and check-out date: 2026-03-06
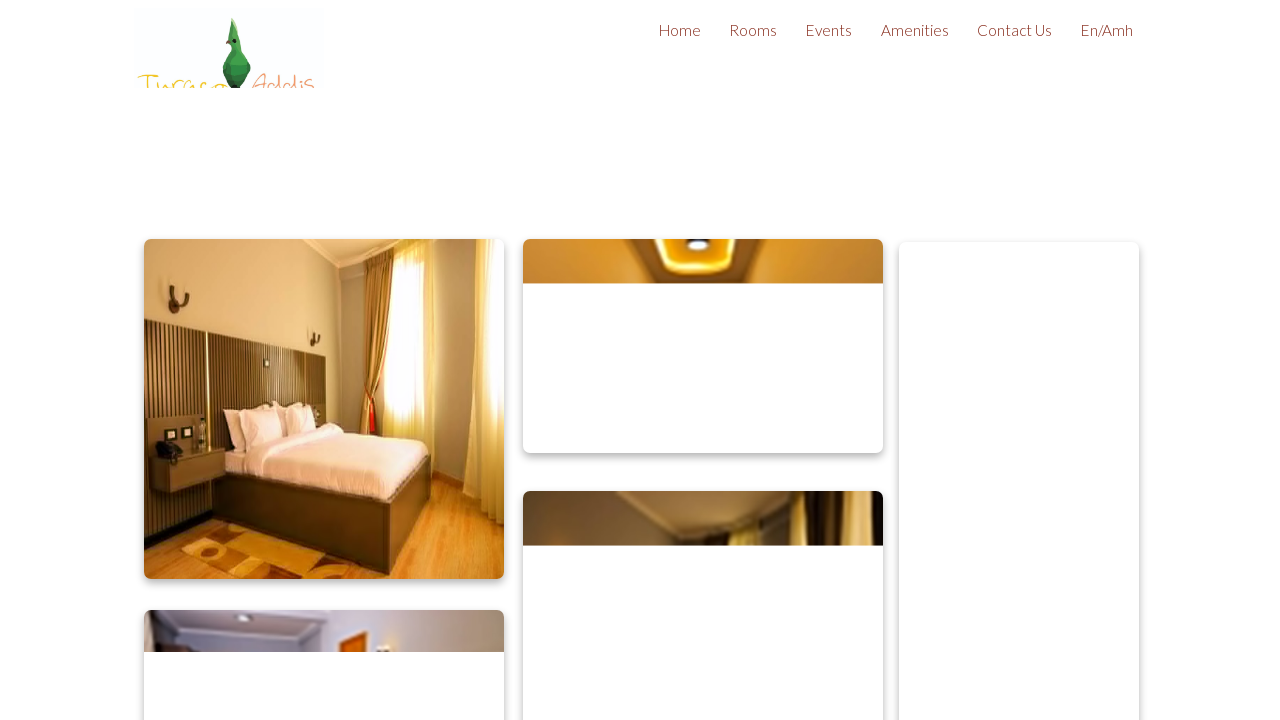

Set check-in date to 2026-03-05
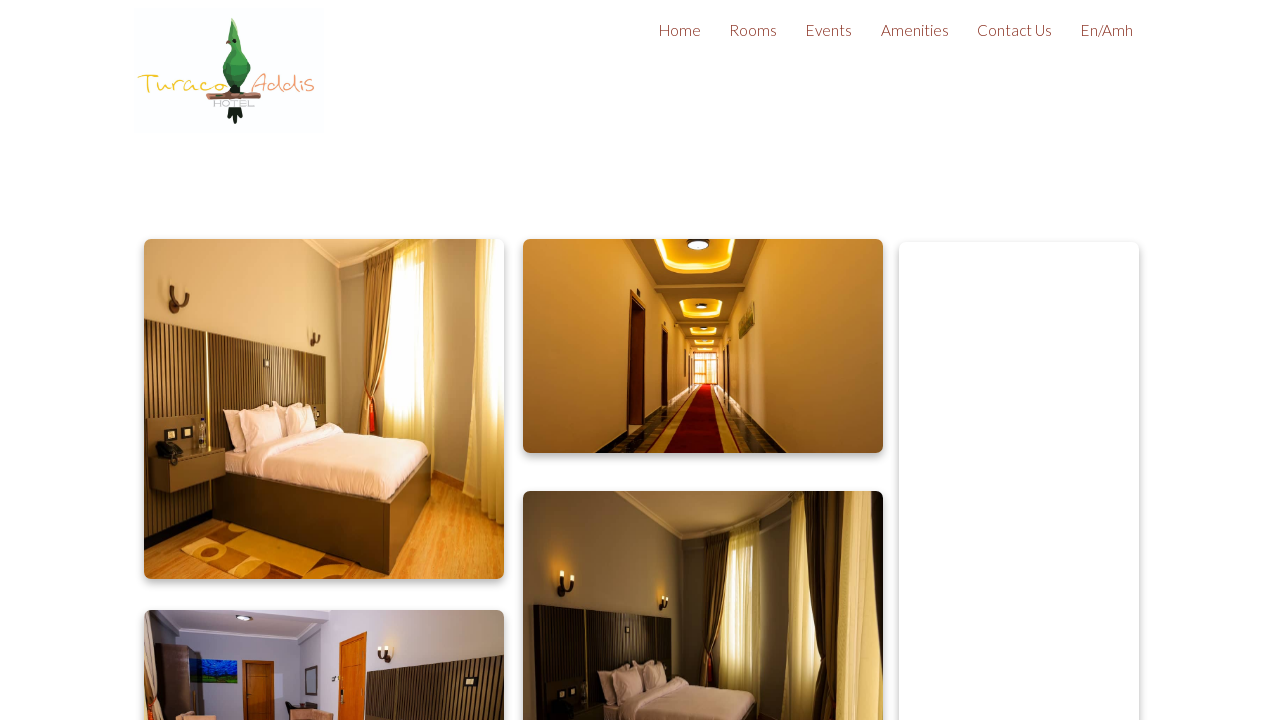

Set check-out date to 2026-03-06
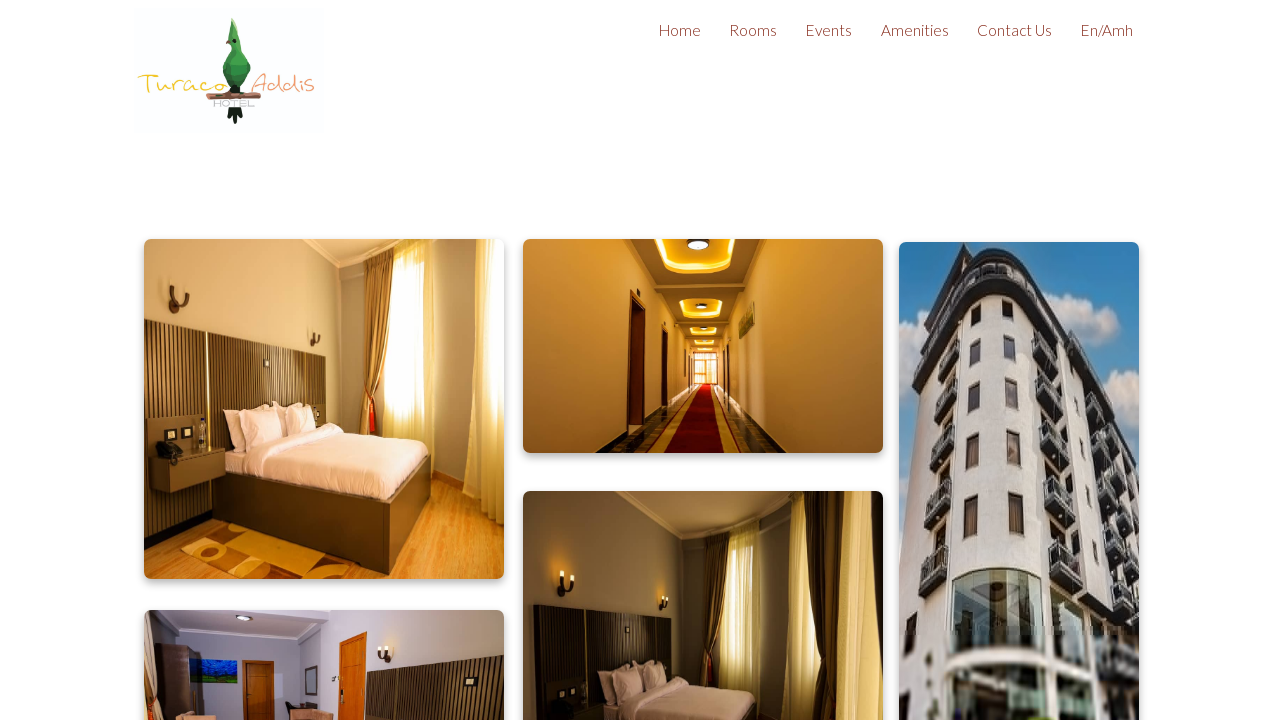

Selected 2 Guests from dropdown on #guests
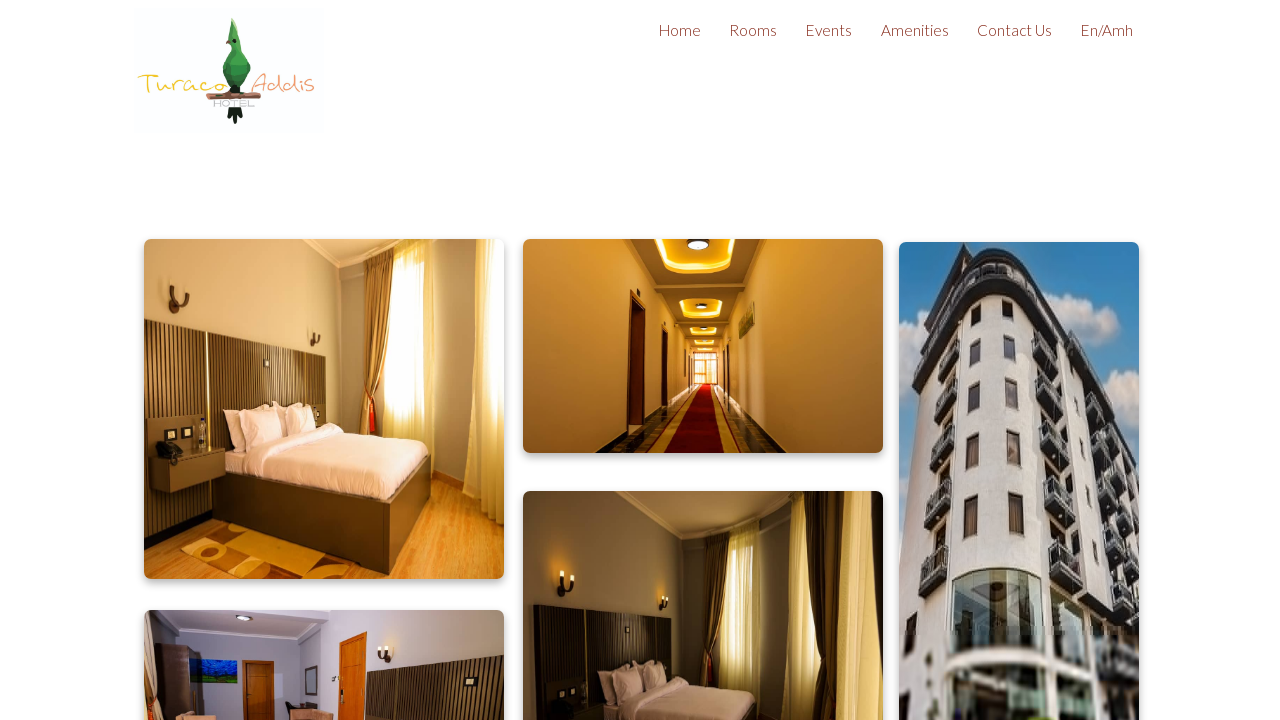

Filled in name field with 'Sarah Mitchell' on #name
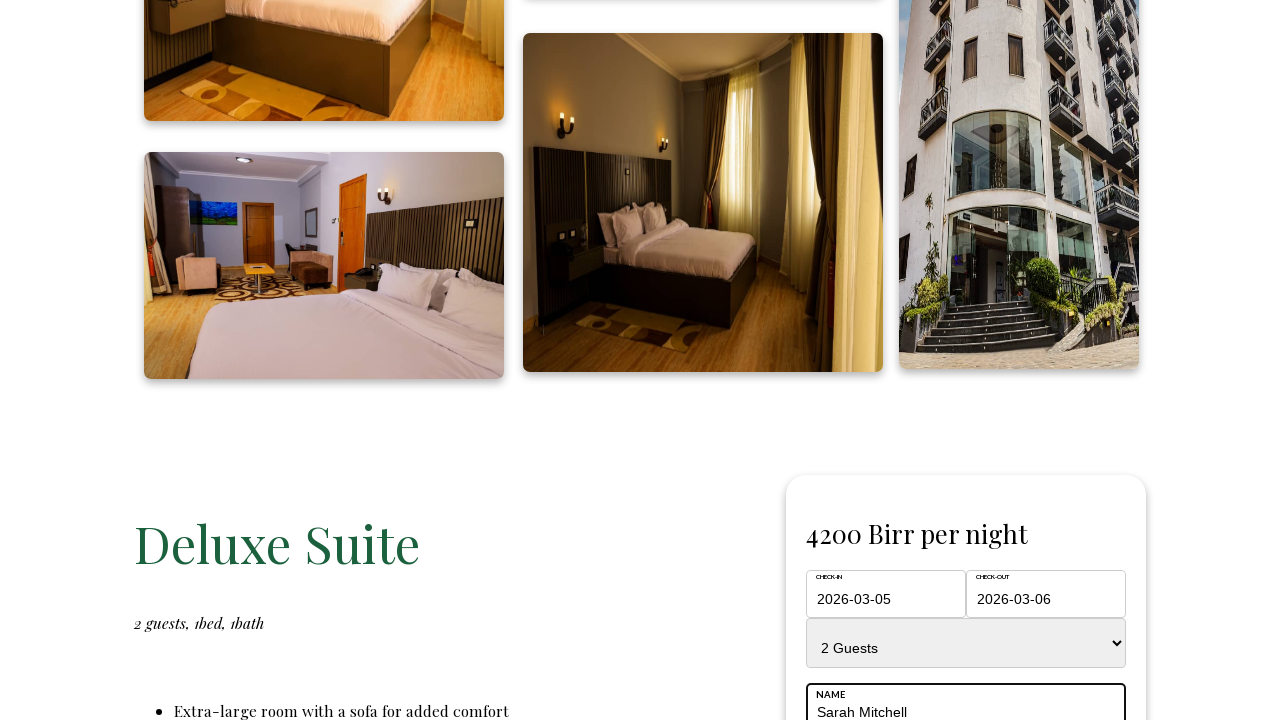

Filled in email field with 'sarah.mitchell@example.com' on #email
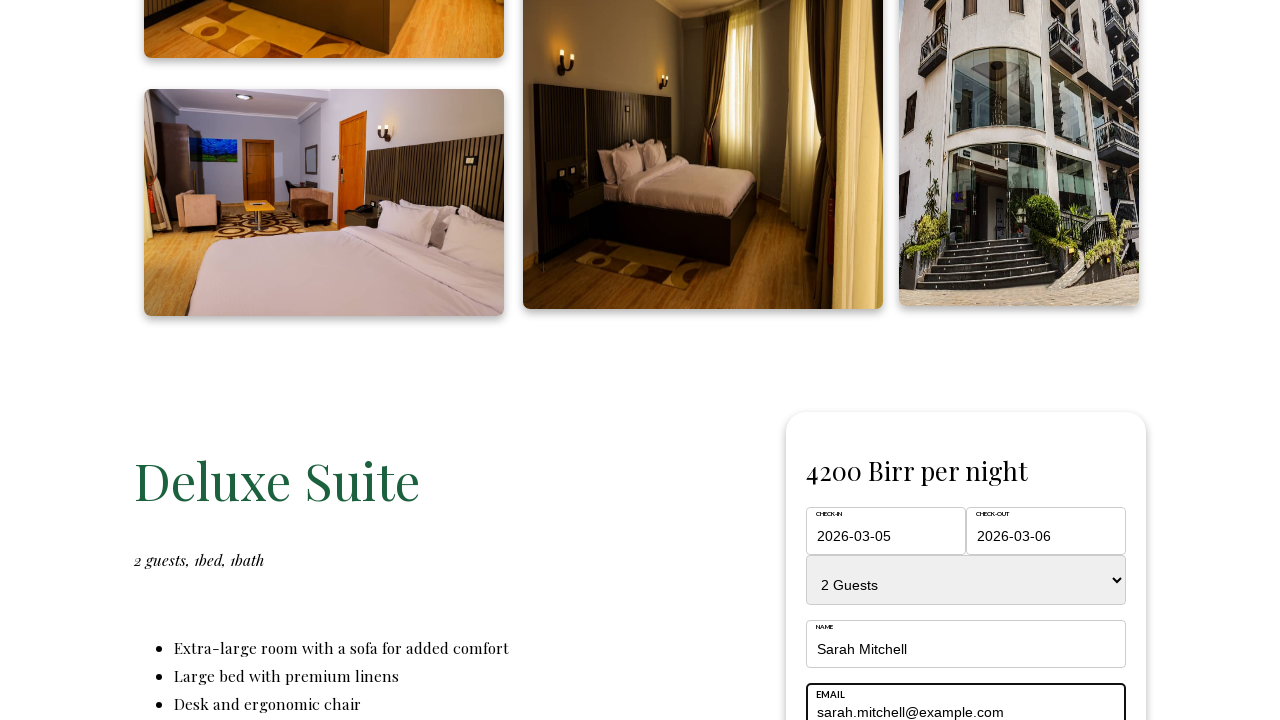

Filled in phone field with '5559876543' on #phone
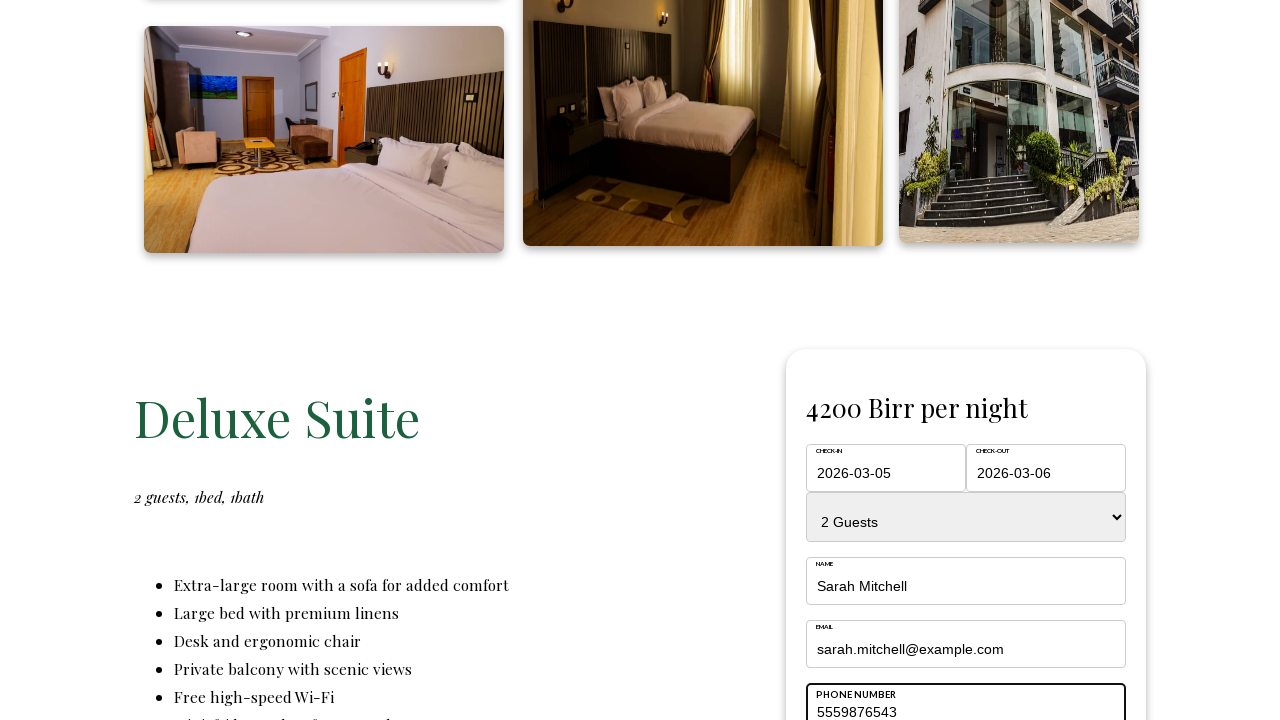

Clicked reserve button to submit Deluxe Room reservation at (966, 360) on #submit-btn
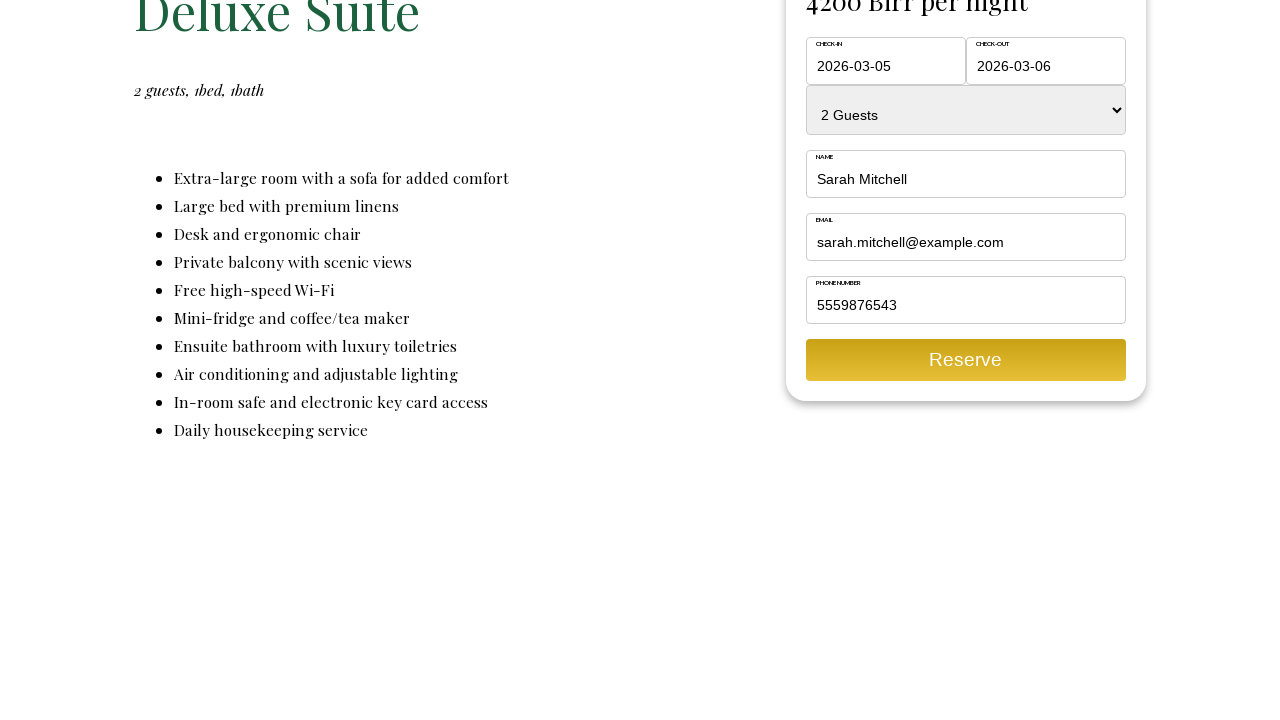

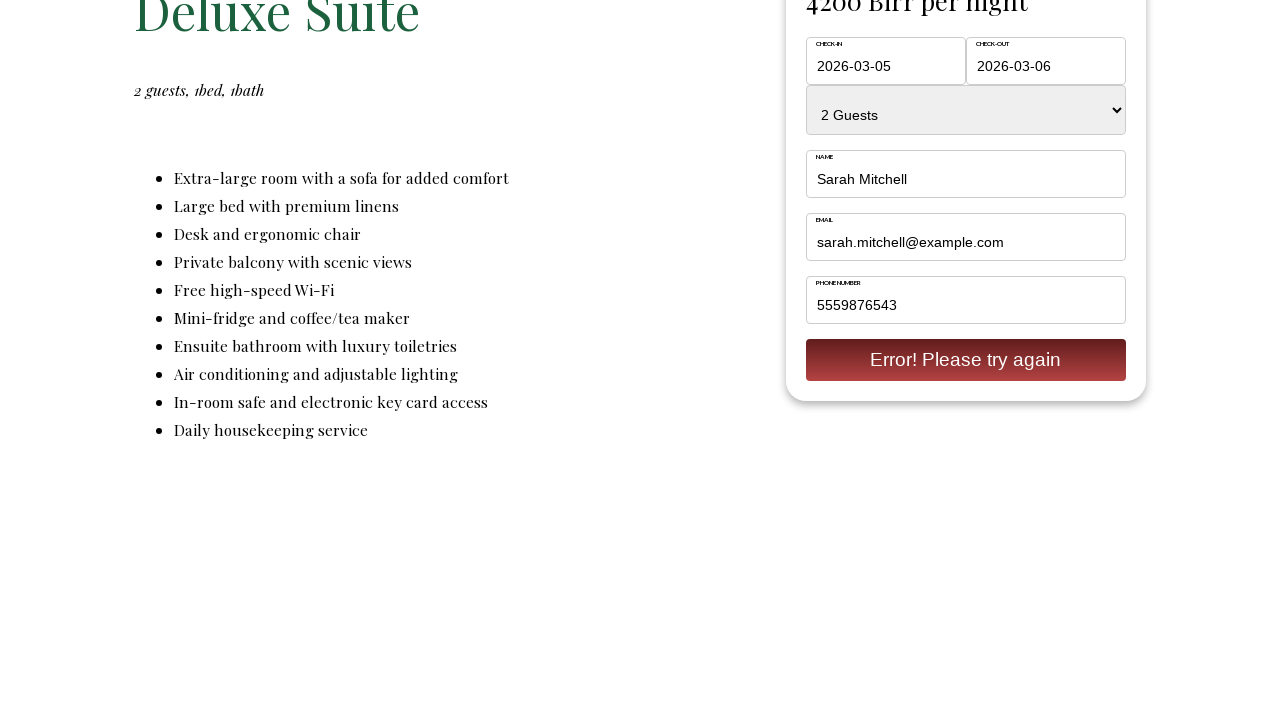